Tests keyboard events functionality by typing text and pressing Enter on a keyboard events demo page, then verifies the result message is displayed.

Starting URL: https://training-support.net/webelements/keyboard-events

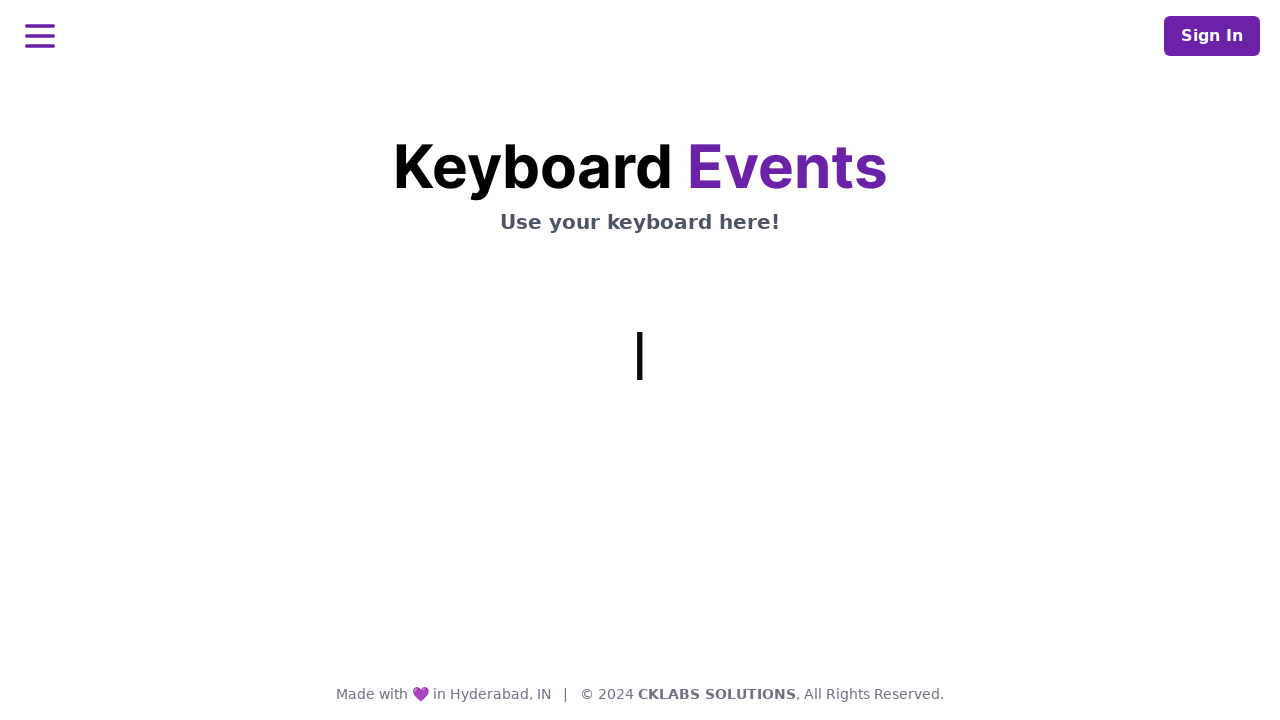

Typed 'This is coming from Selenium' using keyboard
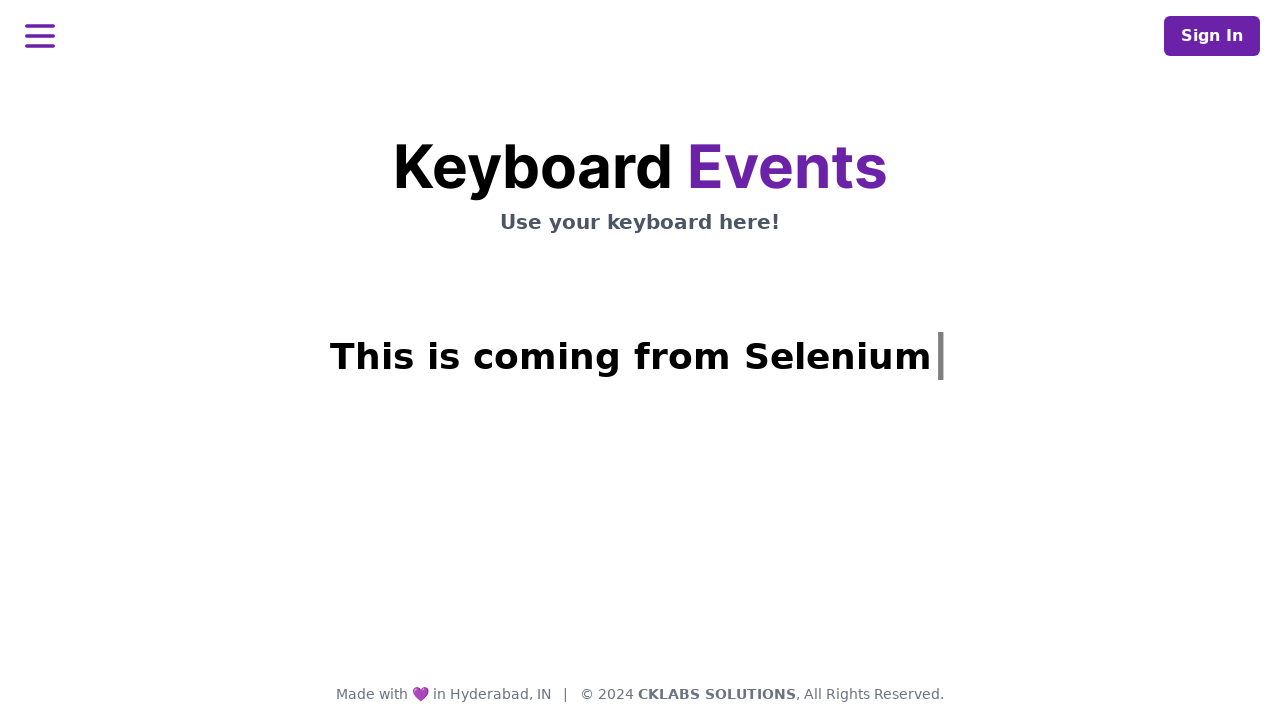

Pressed Enter key
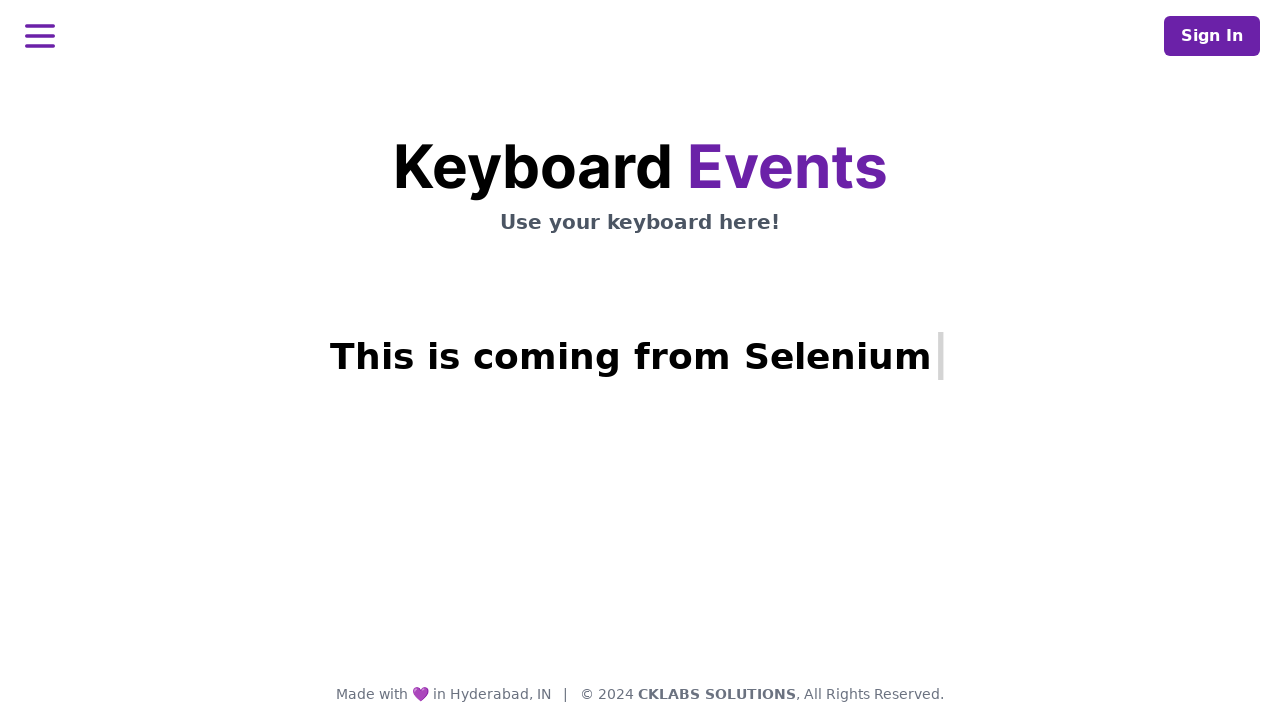

Result message displayed successfully
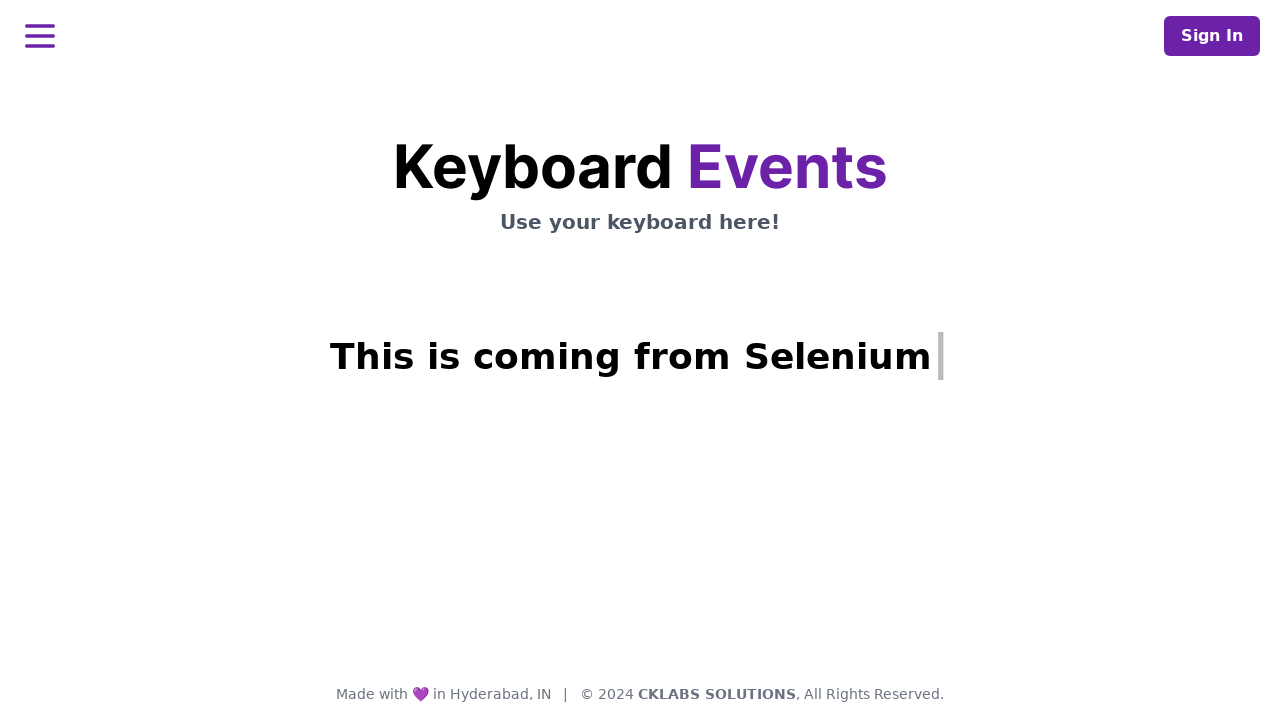

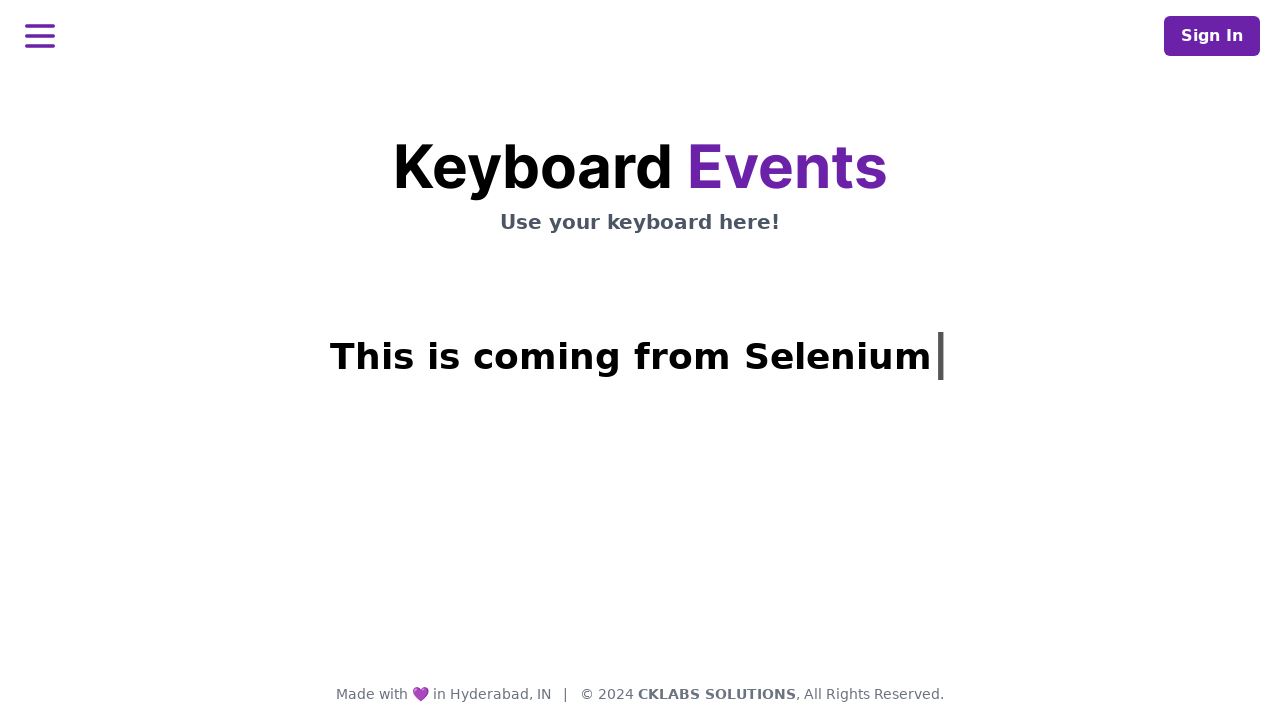